Tests navigation to a healthcare demo site and clicks the "Make Appointment" button to verify the button is clickable and functional.

Starting URL: https://katalon-demo-cura.herokuapp.com/

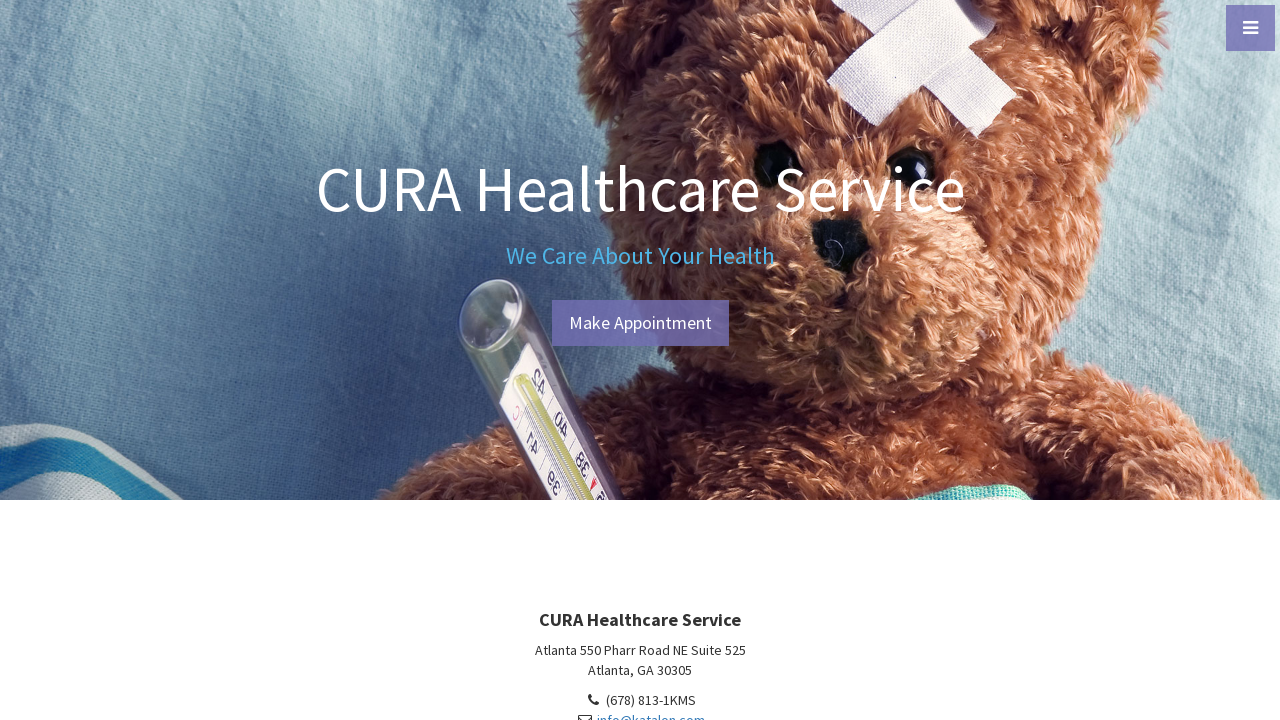

Clicked the 'Make Appointment' button at (640, 323) on #btn-make-appointment
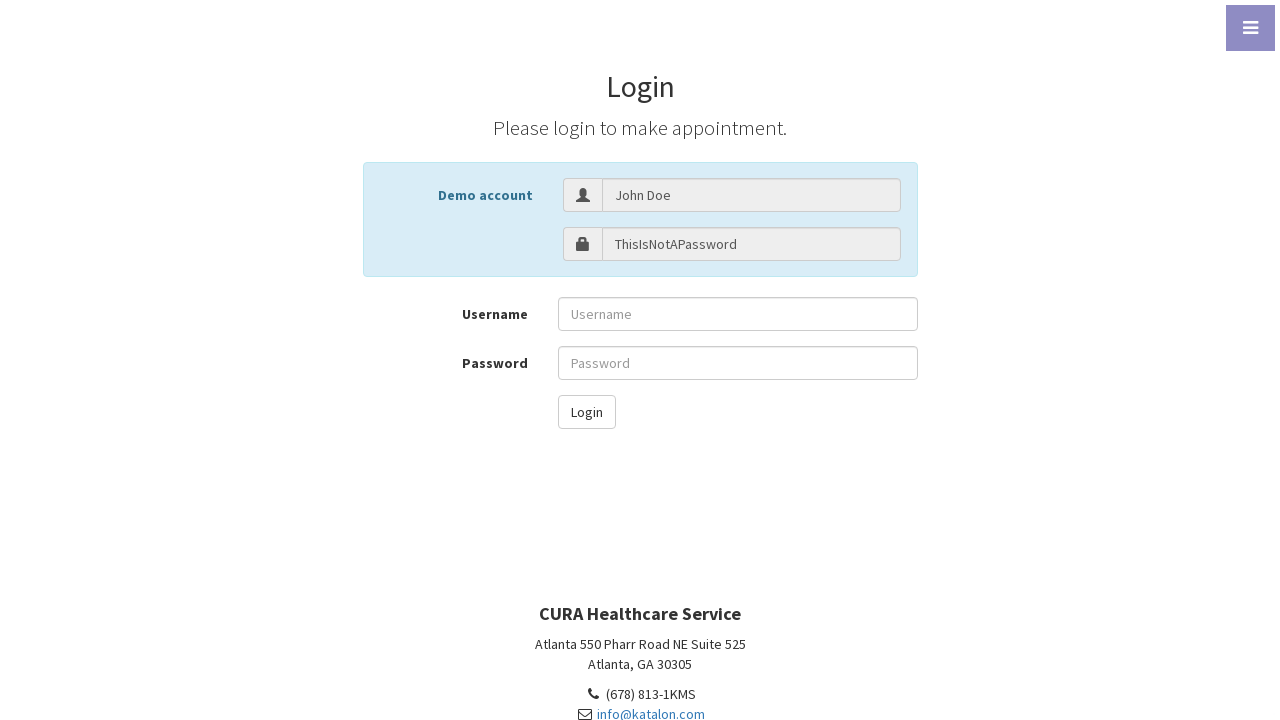

Waited for page navigation to complete (networkidle)
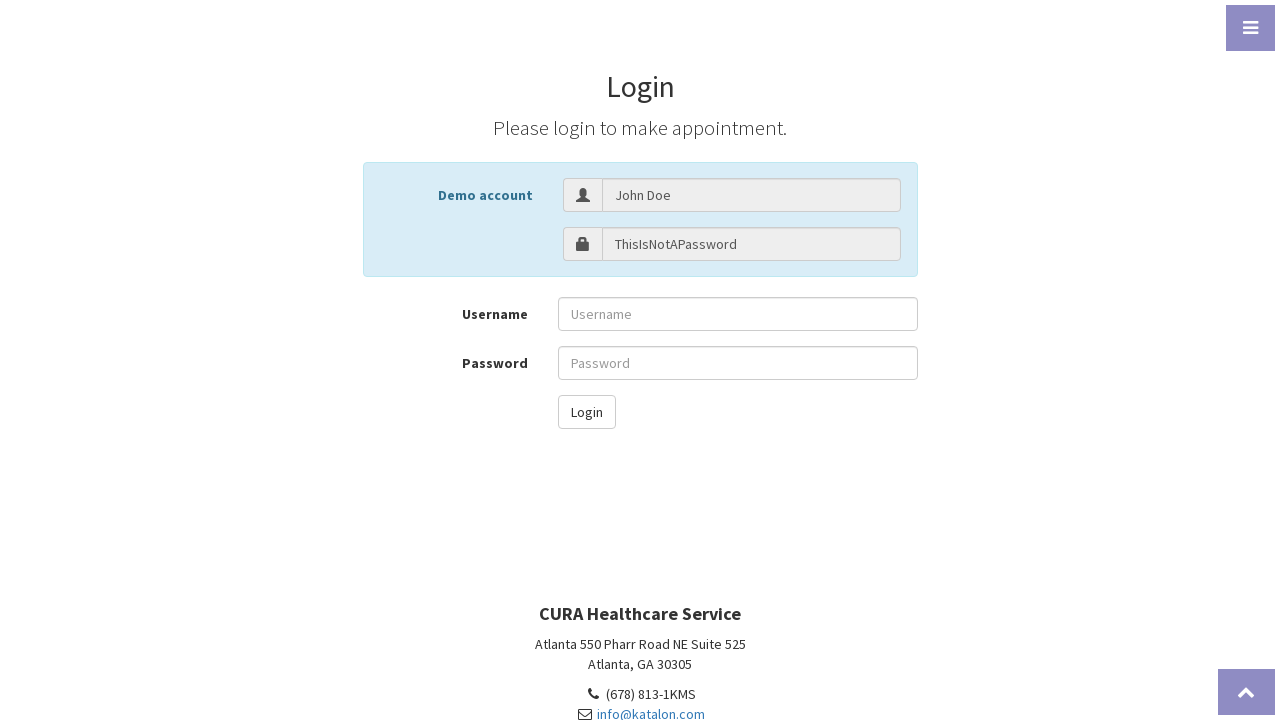

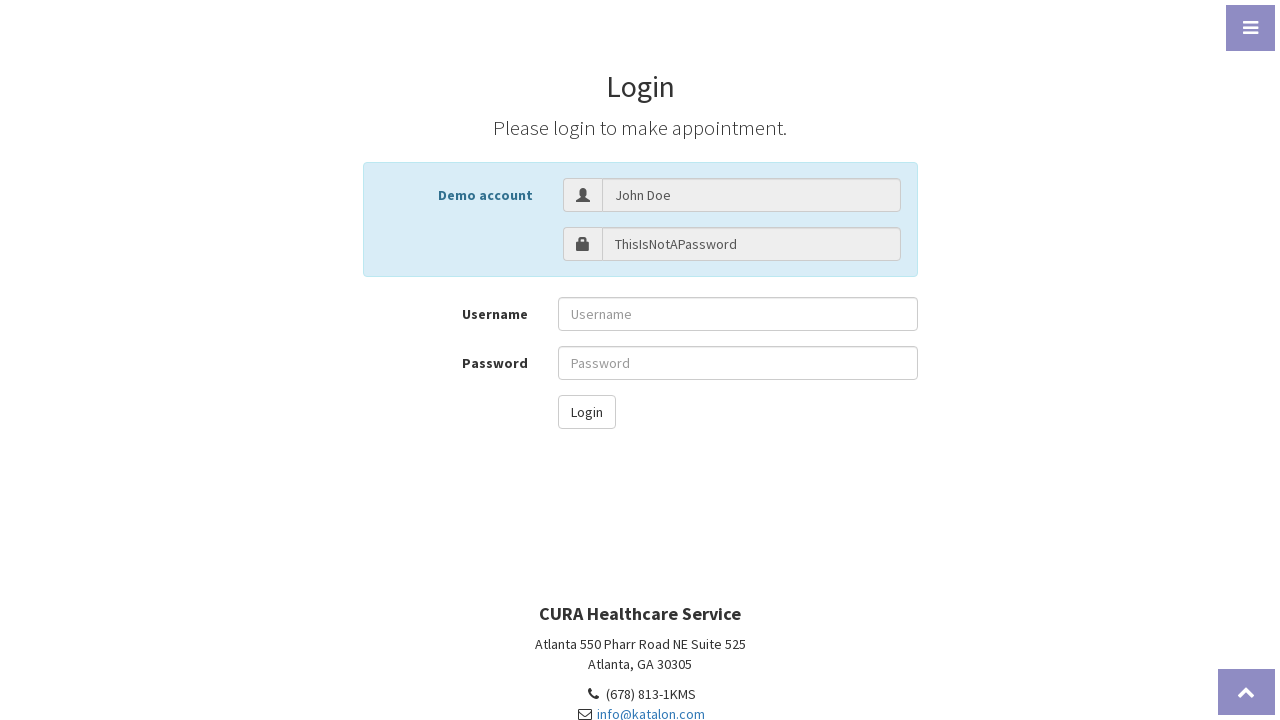